Tests JavaScript alert, confirm, and prompt popups by triggering each type of popup and interacting with them

Starting URL: https://the-internet.herokuapp.com/javascript_alerts

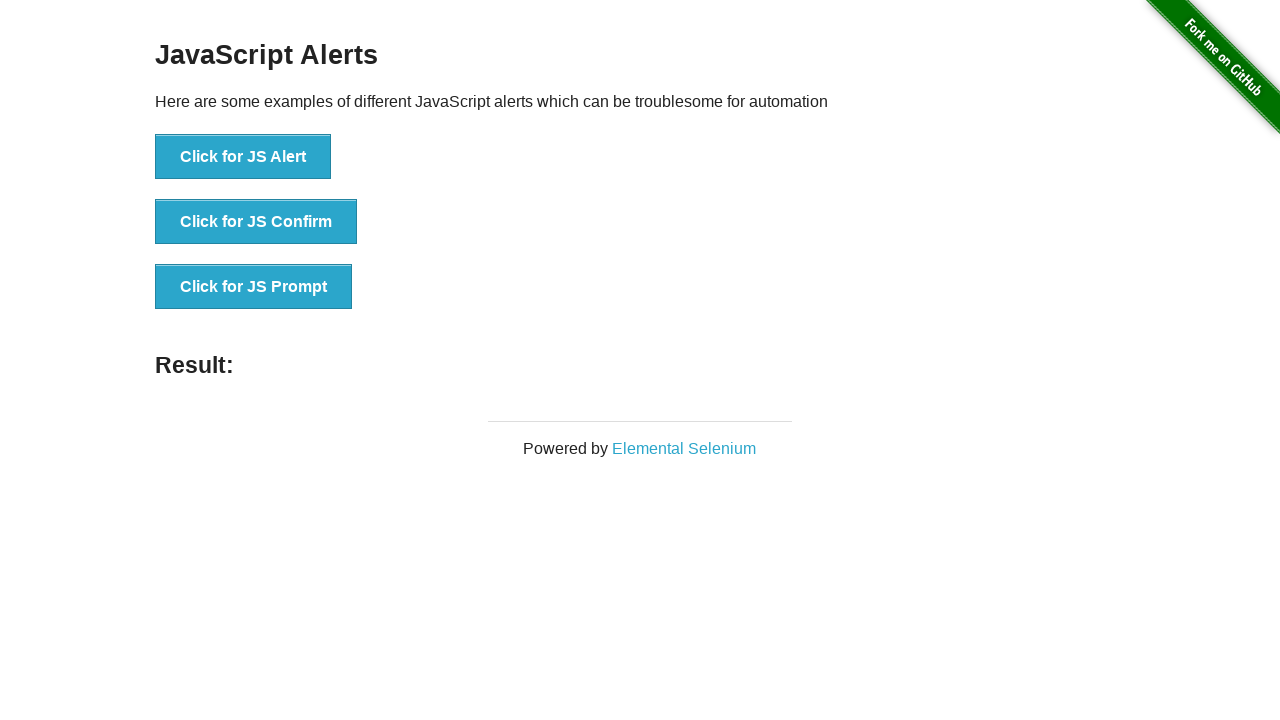

Clicked button to trigger JS Alert popup at (243, 157) on xpath=//button[text()='Click for JS Alert']
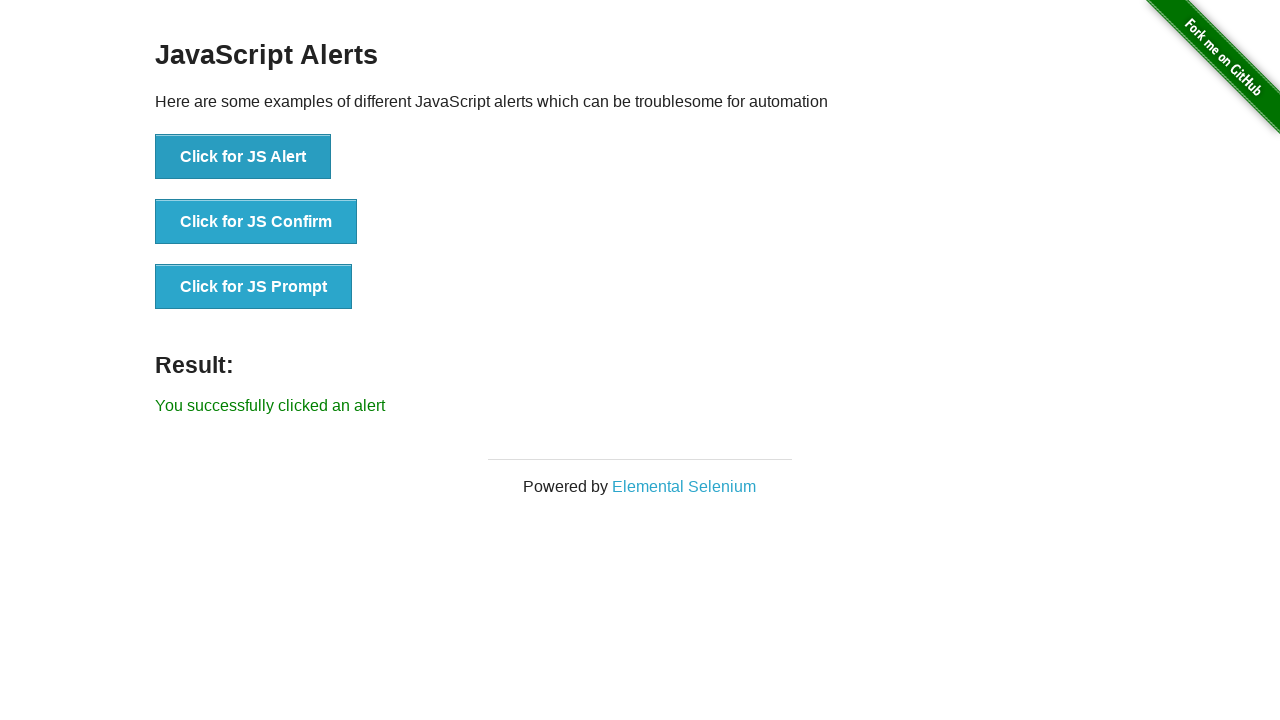

Registered dialog handler to accept JS Alert
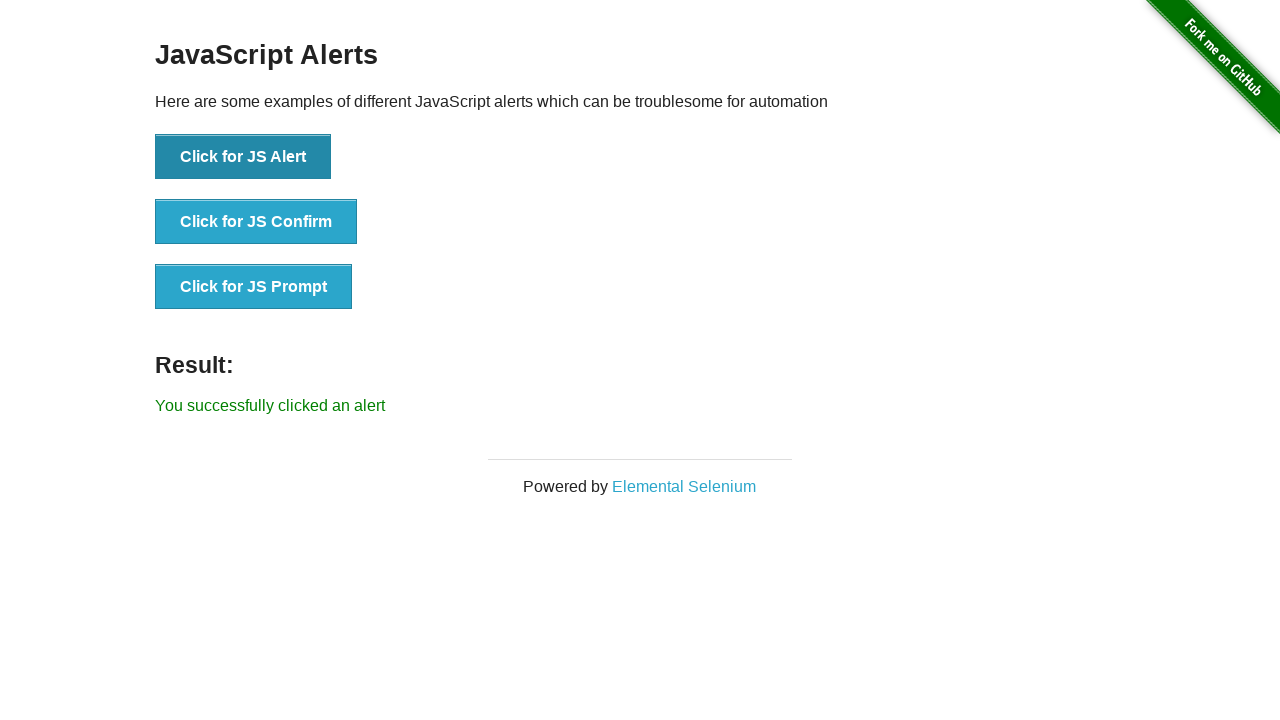

Clicked button to trigger JS Confirm popup at (256, 222) on xpath=//button[text()='Click for JS Confirm']
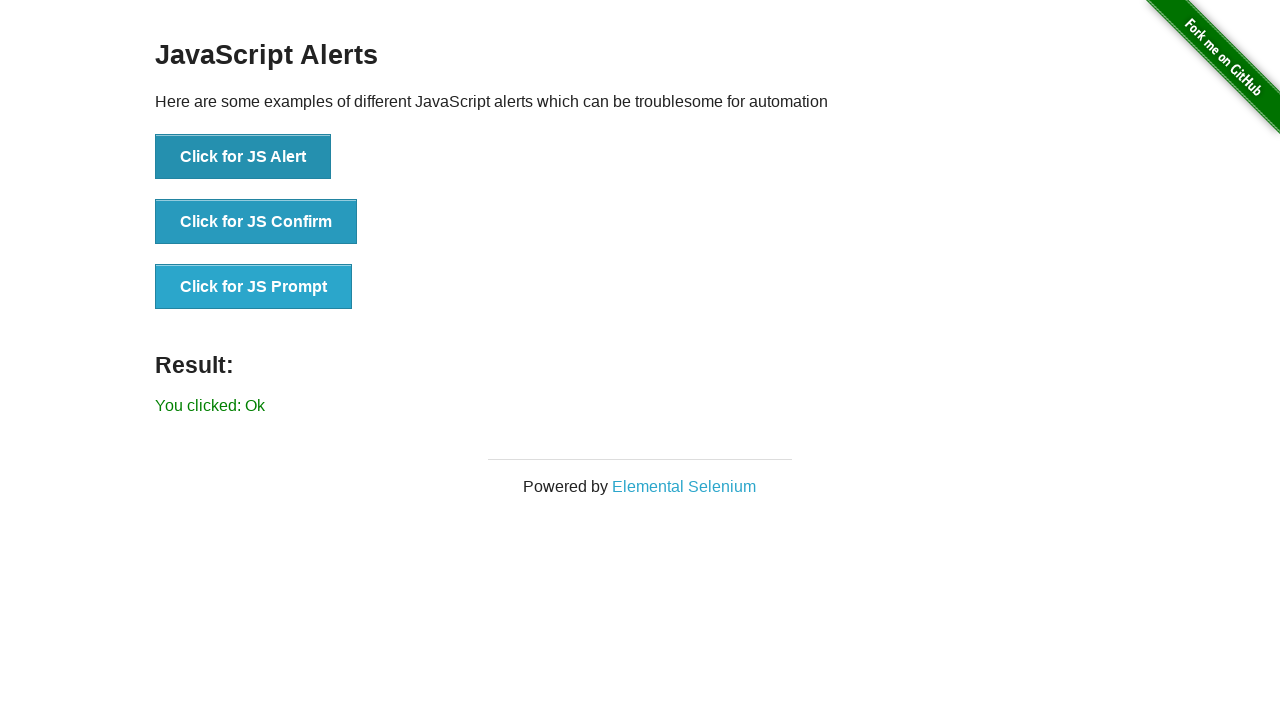

Registered dialog handler to dismiss JS Confirm
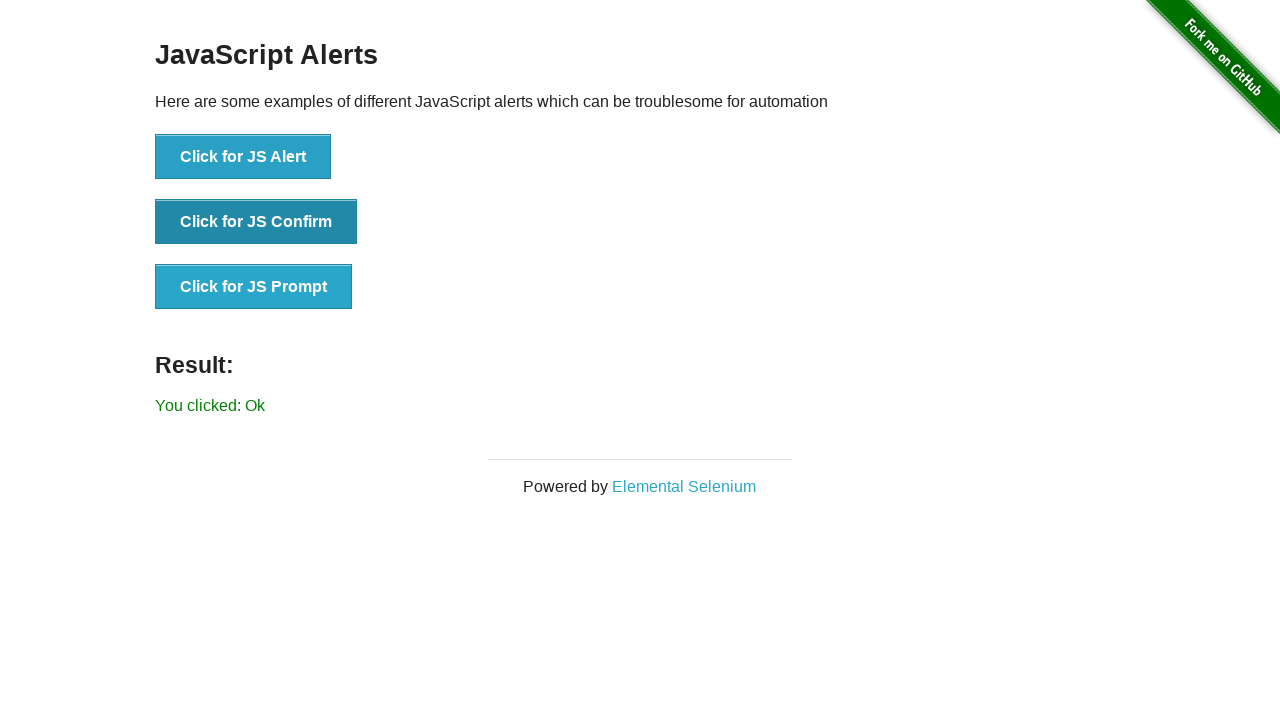

Clicked button to trigger JS Prompt popup at (254, 287) on xpath=//button[text()='Click for JS Prompt']
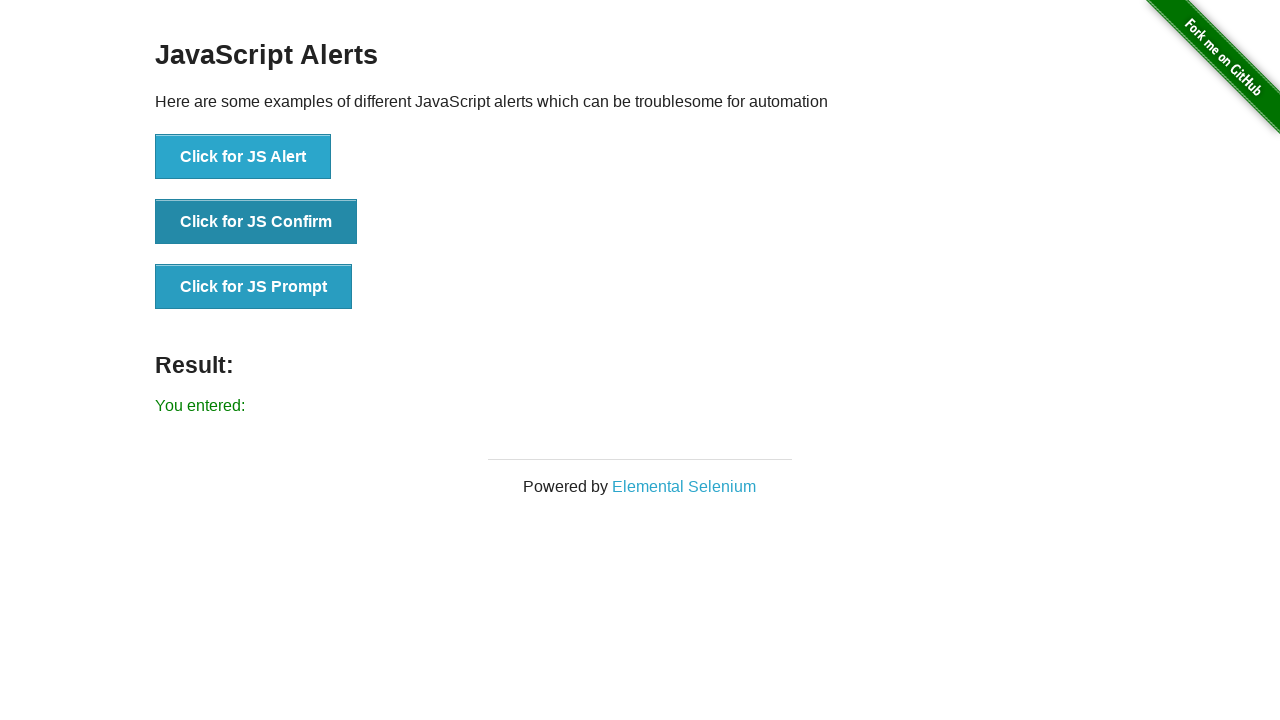

Registered dialog handler to accept JS Prompt with text 'Hello Automation'
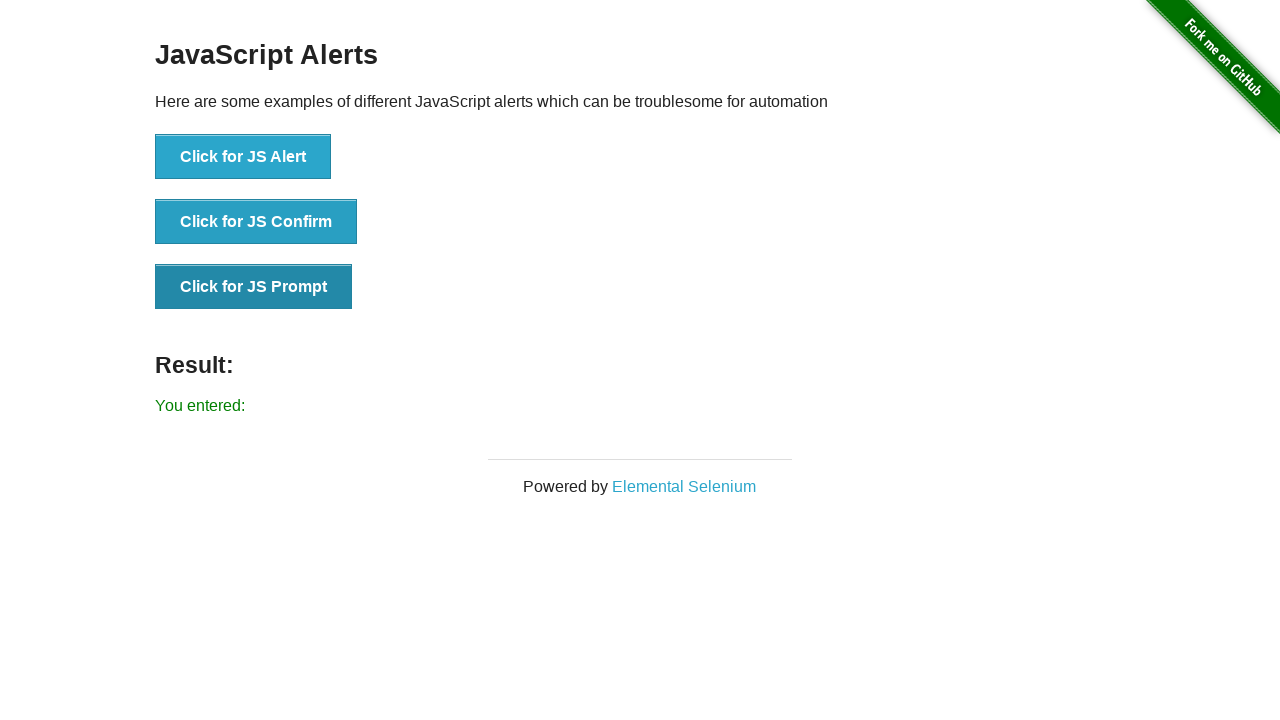

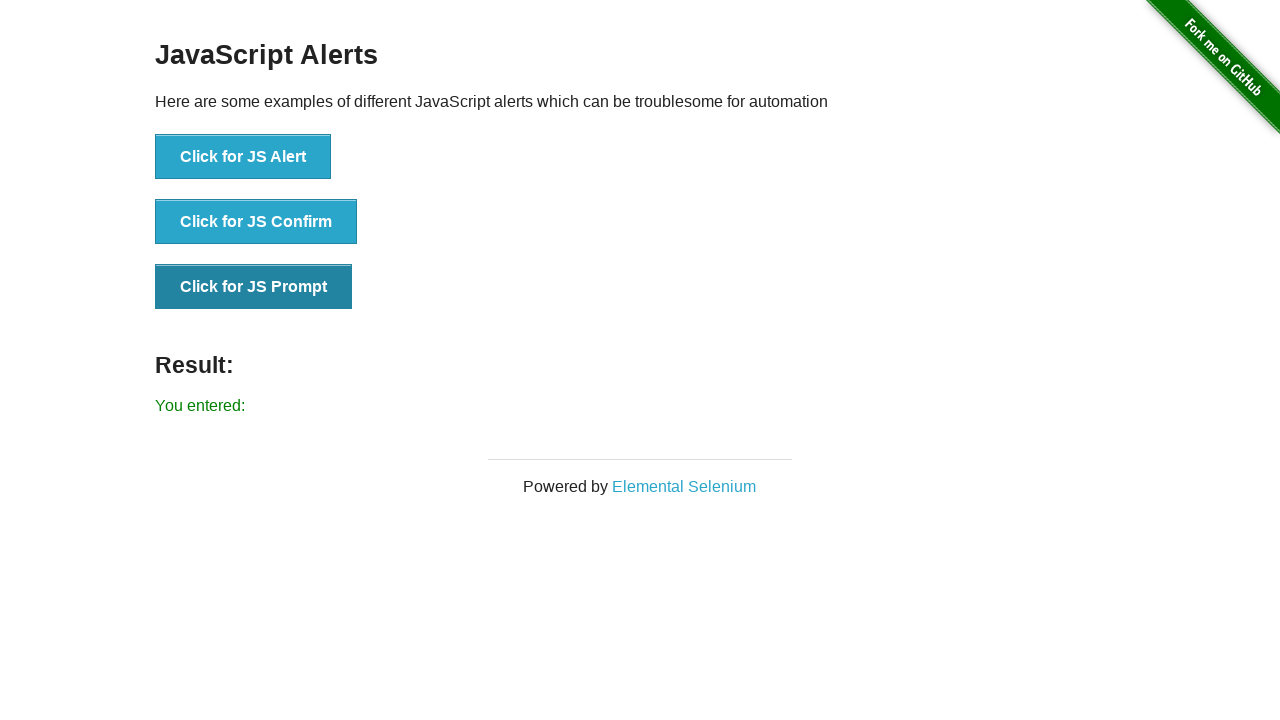